Tests handling new window opening using an alternative approach with context page event

Starting URL: https://rahulshettyacademy.com/AutomationPractice/

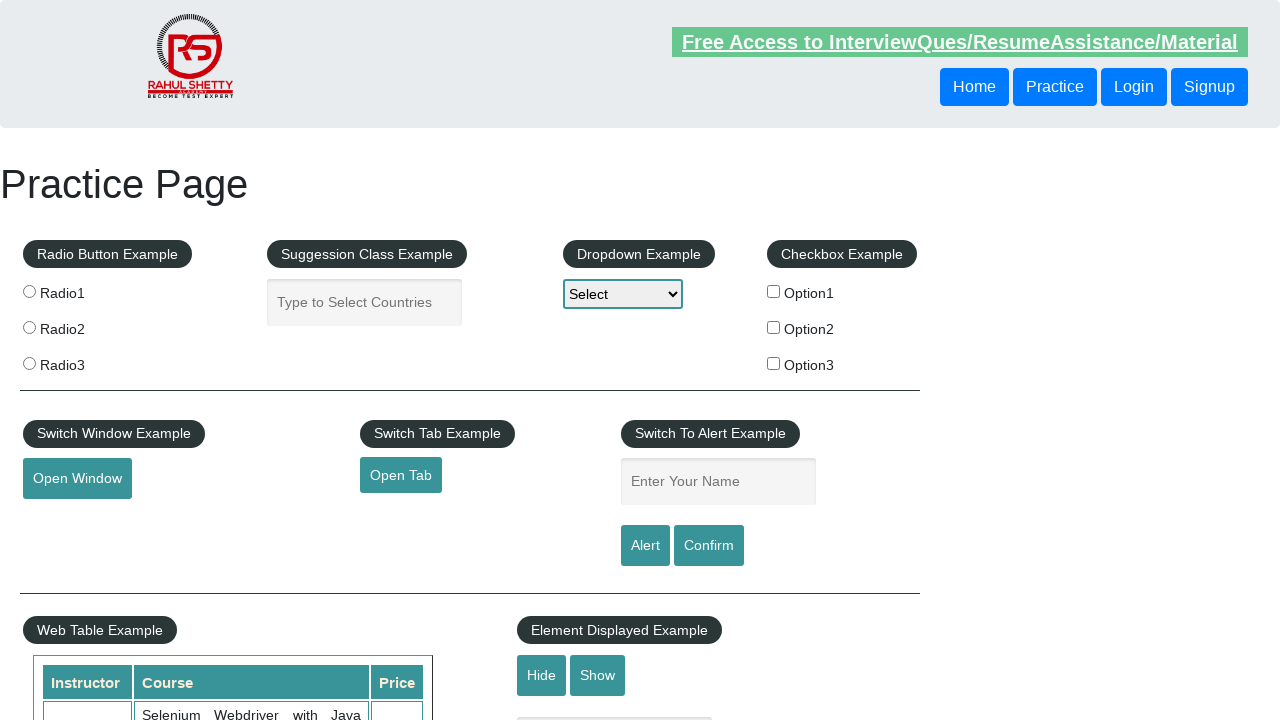

Clicked open window button and waited for new page to open at (77, 479) on #openwindow
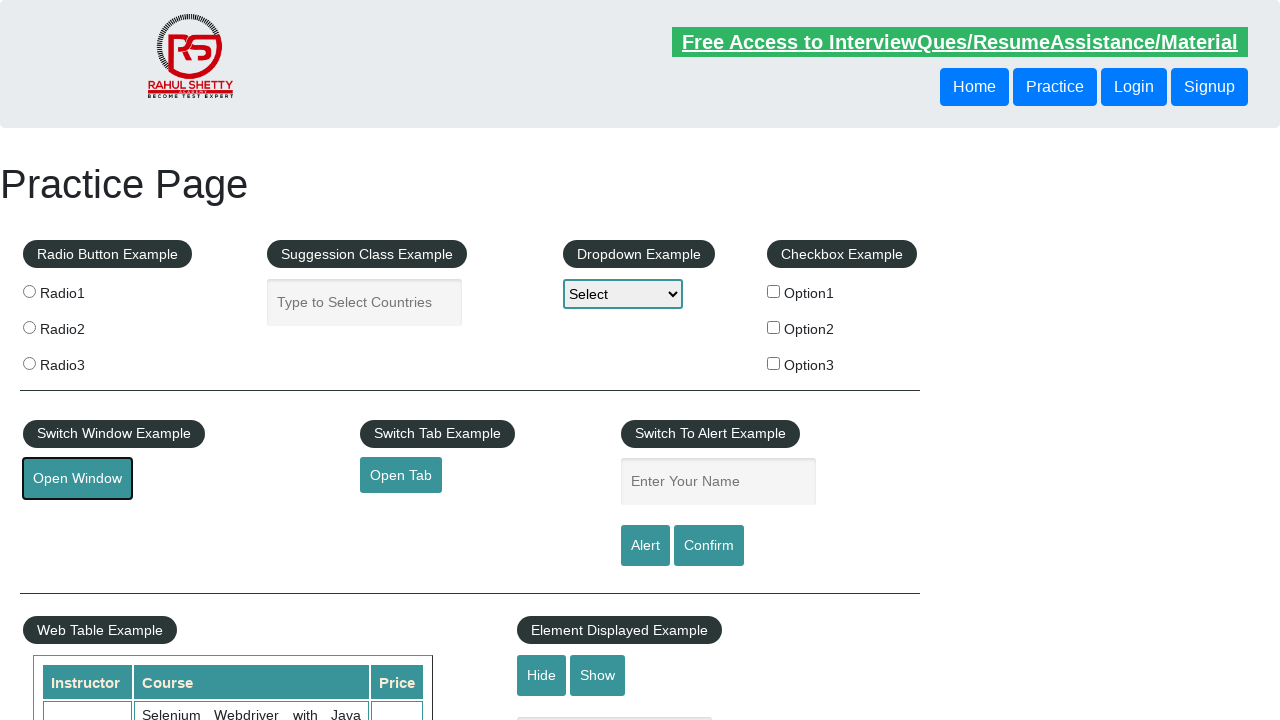

New window opened and page object assigned
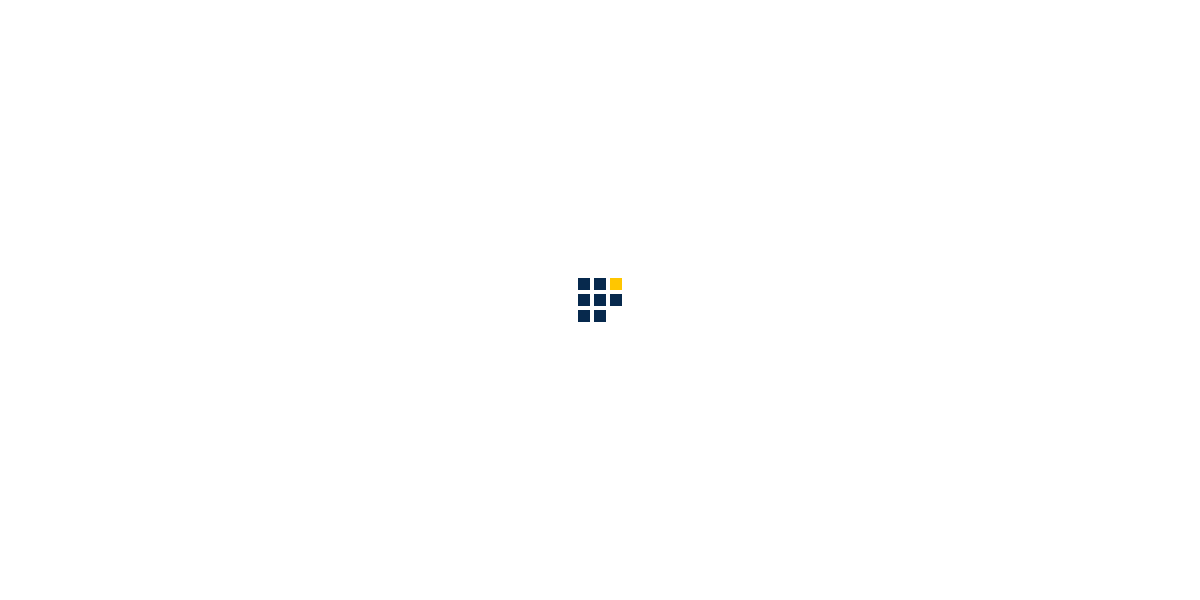

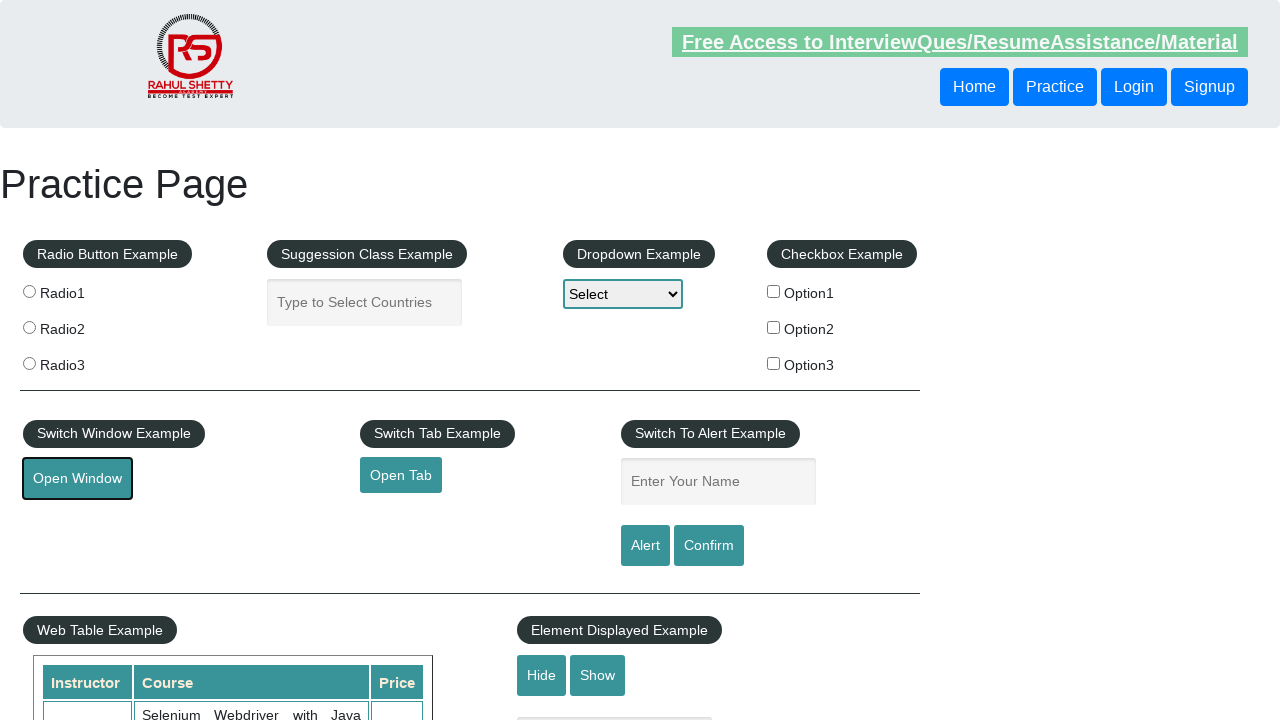